Navigates to AI tools listing website and scrolls down to trigger infinite scroll/lazy loading of content, then verifies that the listing content is visible.

Starting URL: https://aitoptools.com

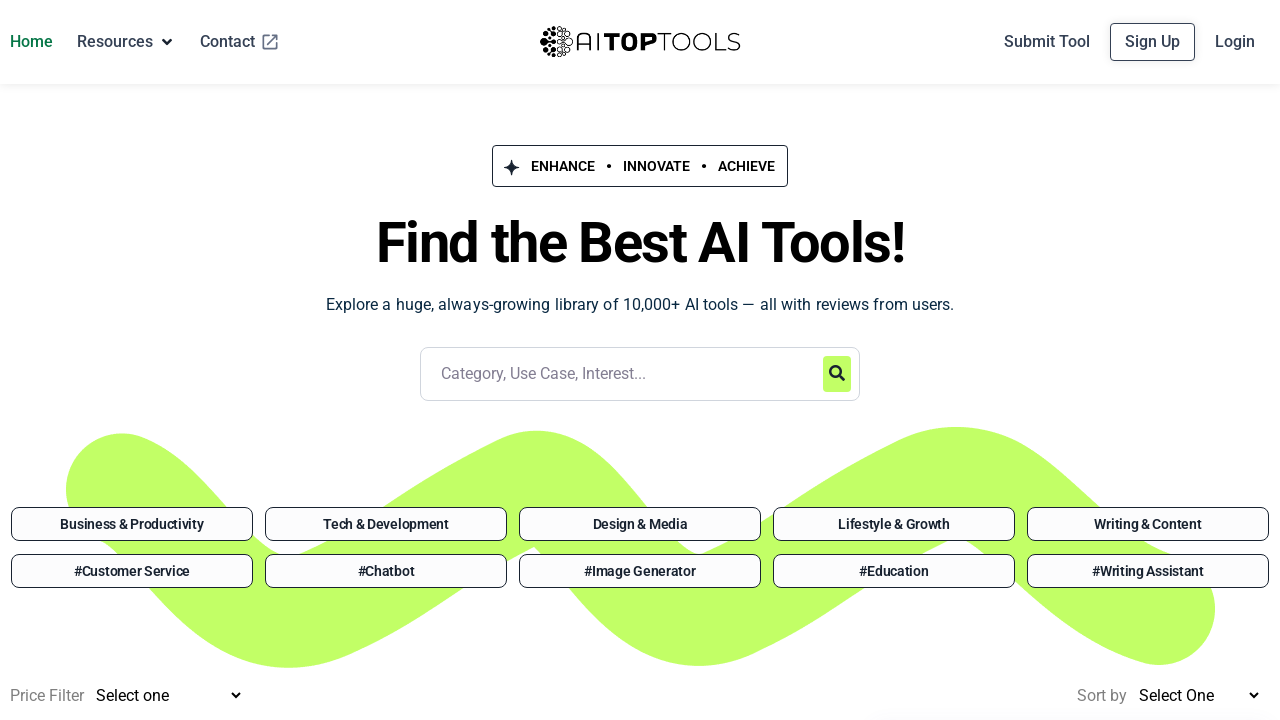

Waited for page to reach network idle state
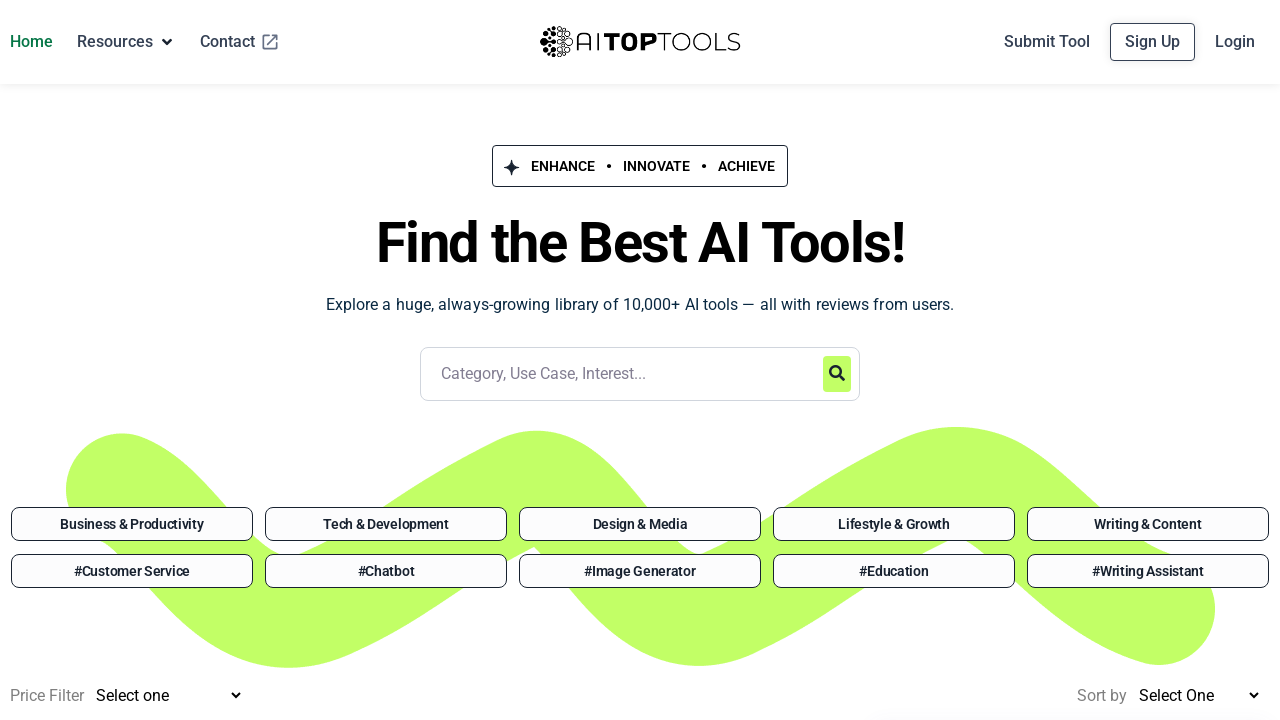

Retrieved initial page scroll height
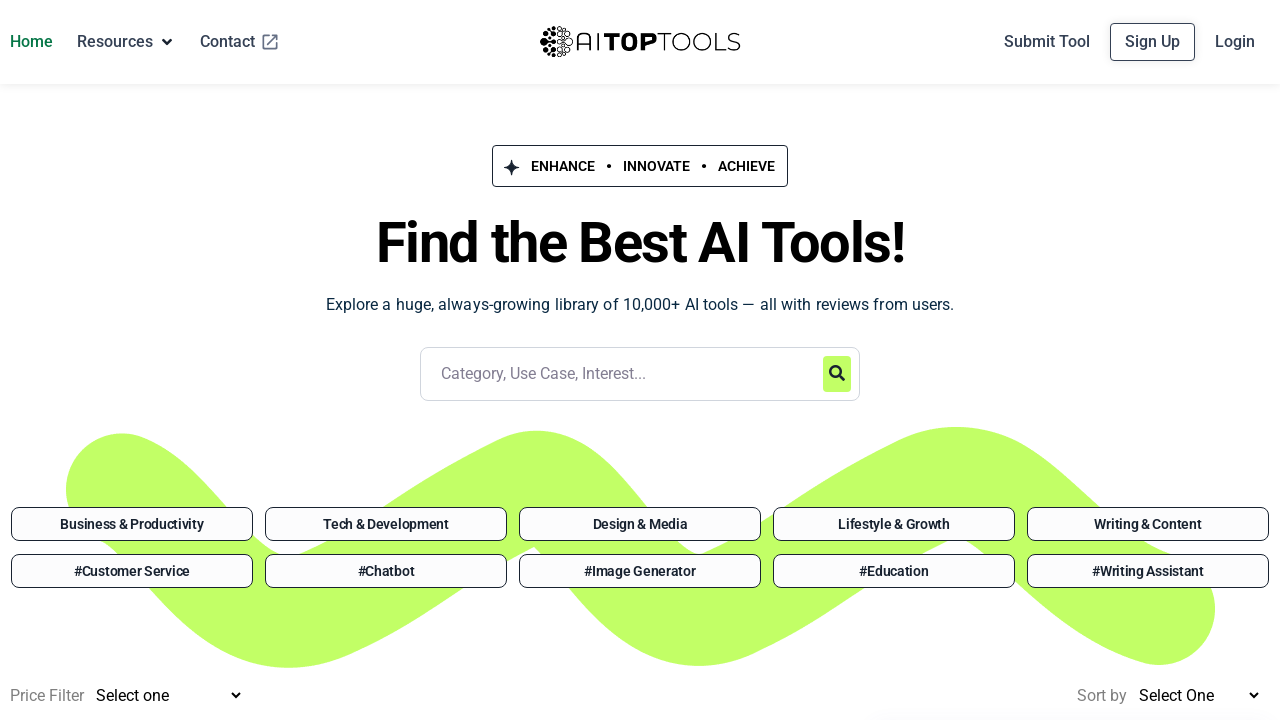

Scrolled to bottom of page to trigger lazy loading
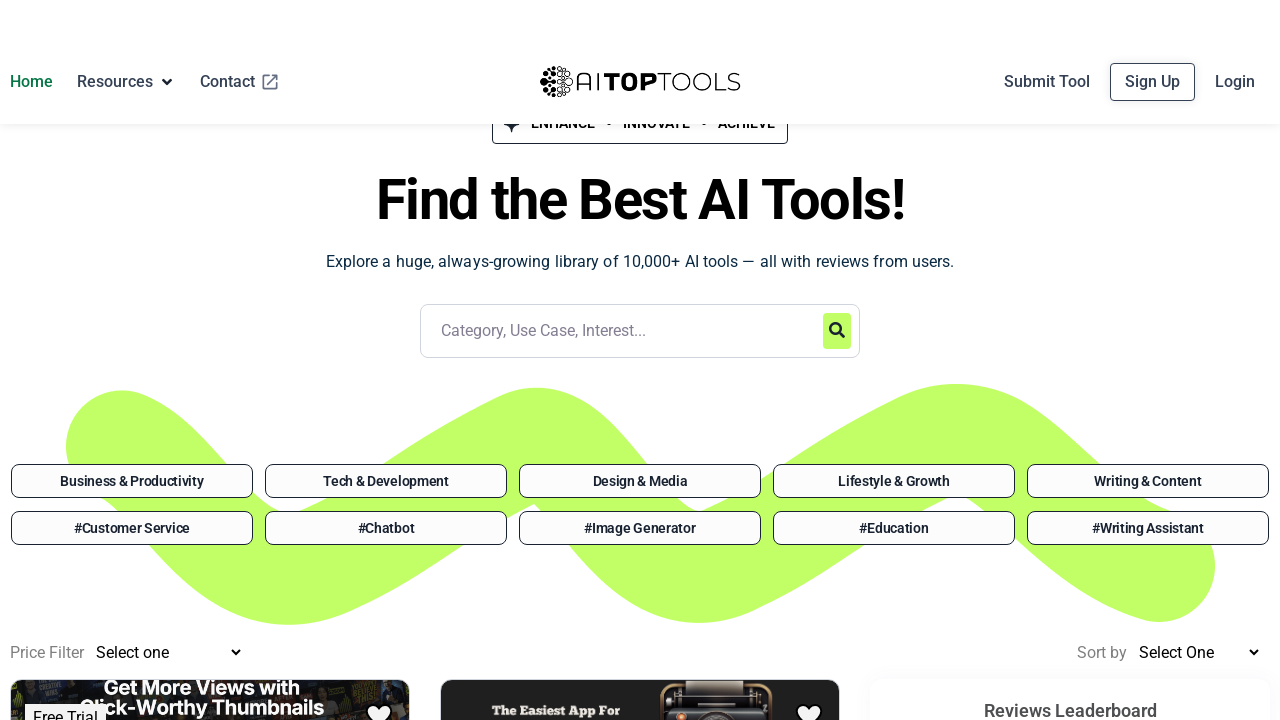

Waited 2 seconds for new content to load
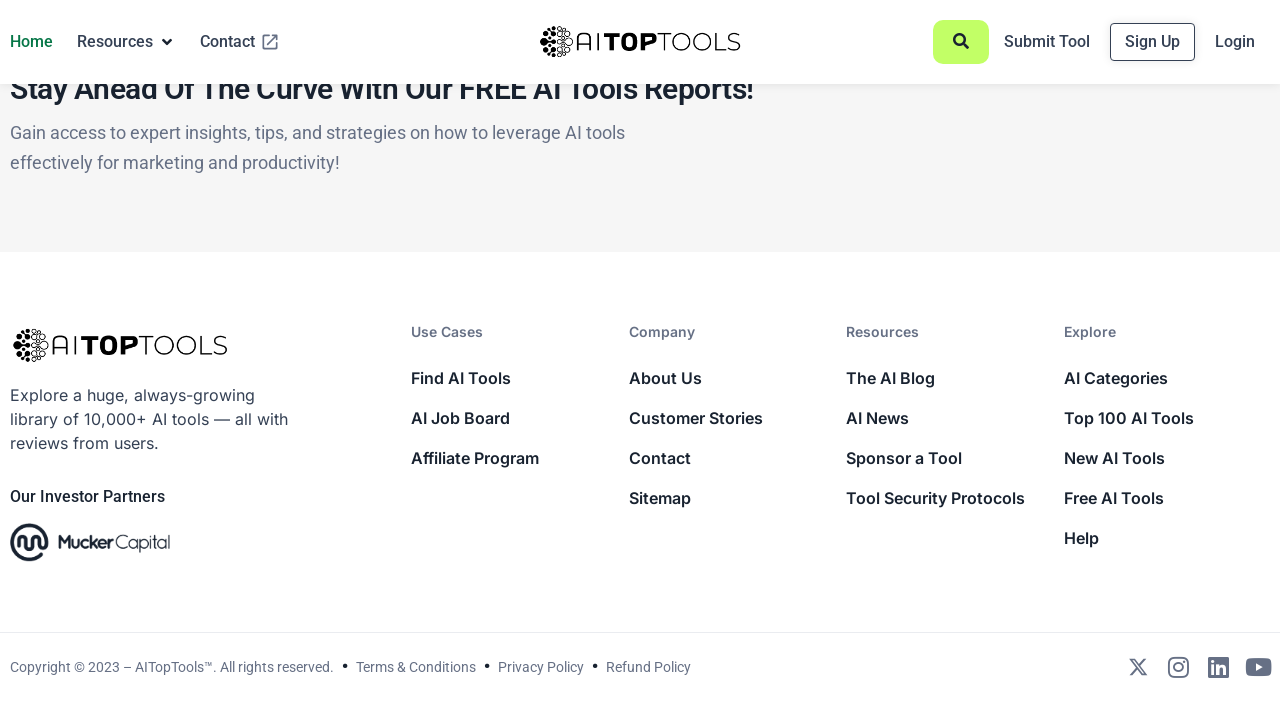

Retrieved updated page scroll height
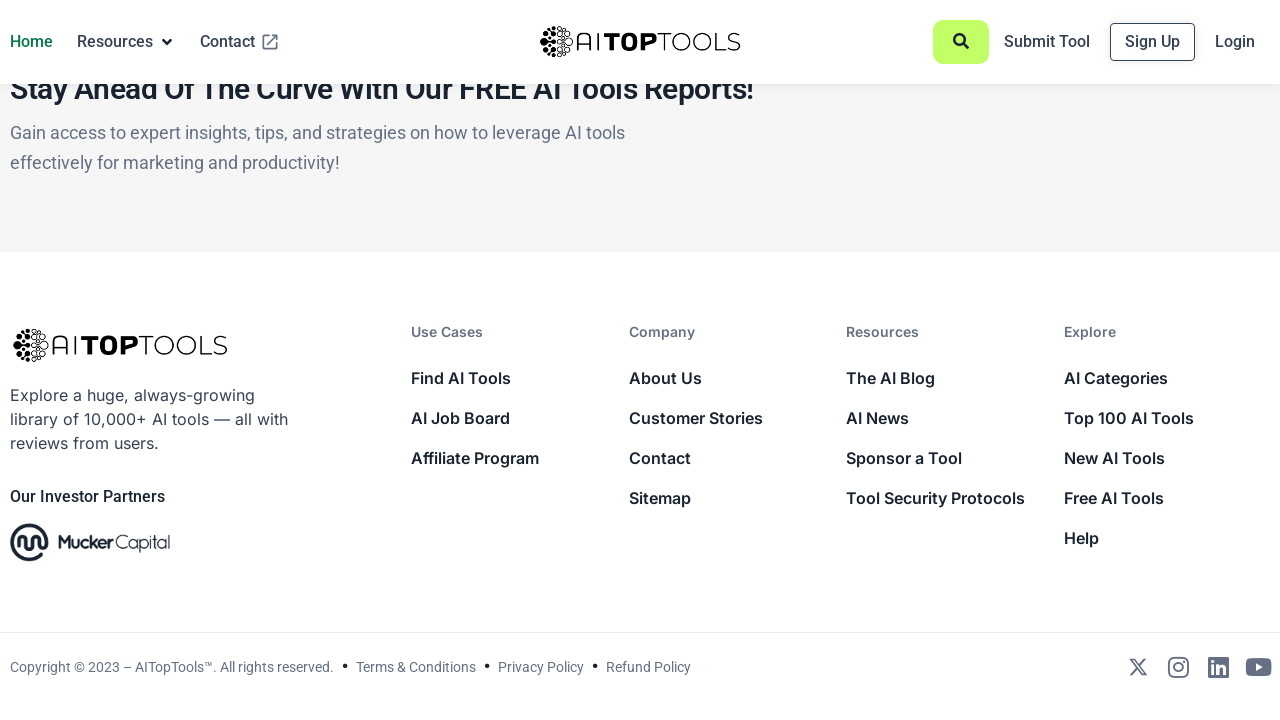

No new content detected - infinite scroll completed
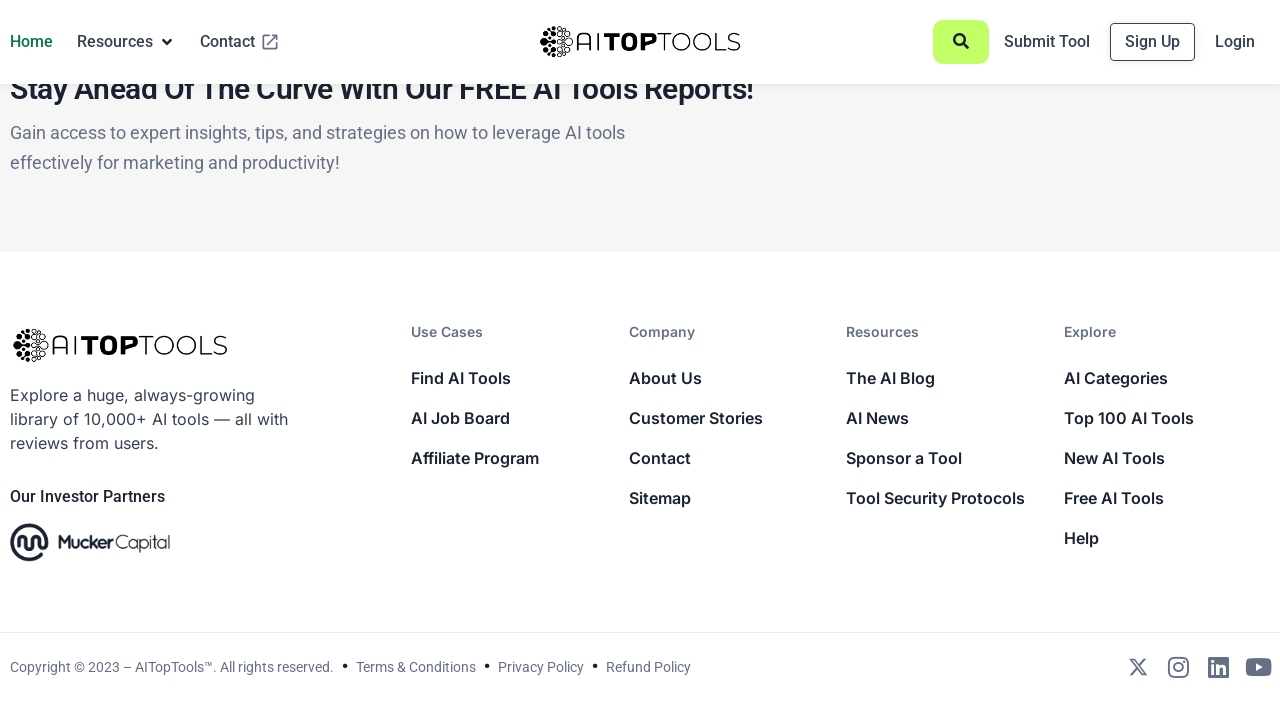

Verified that listing content is visible on page
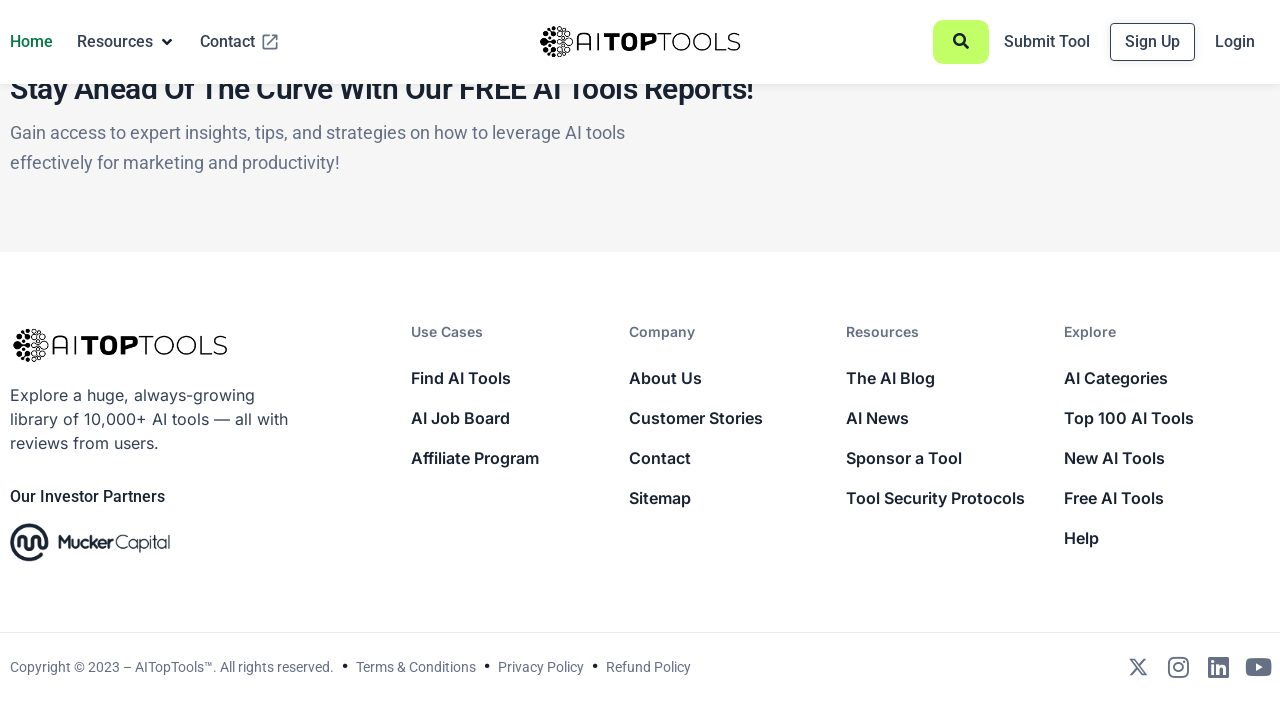

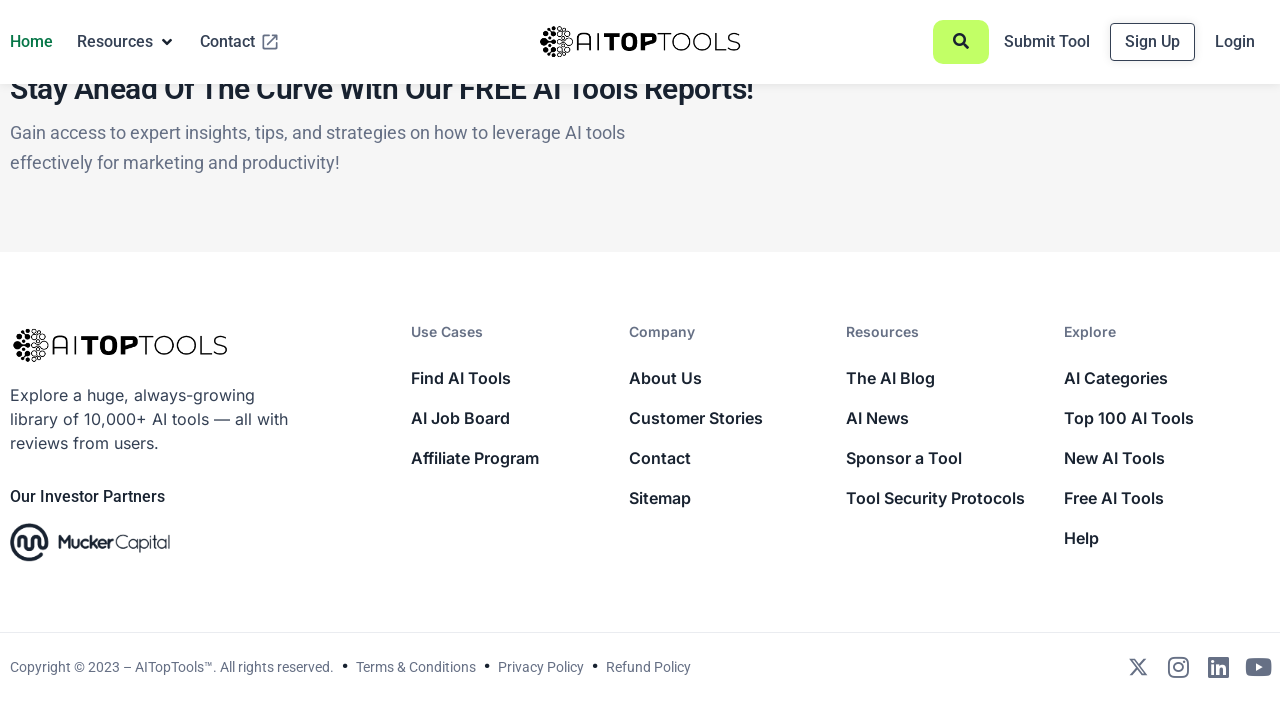